Tests JavaScript prompt alert handling by triggering a prompt, entering text, and accepting it

Starting URL: https://the-internet.herokuapp.com/javascript_alerts

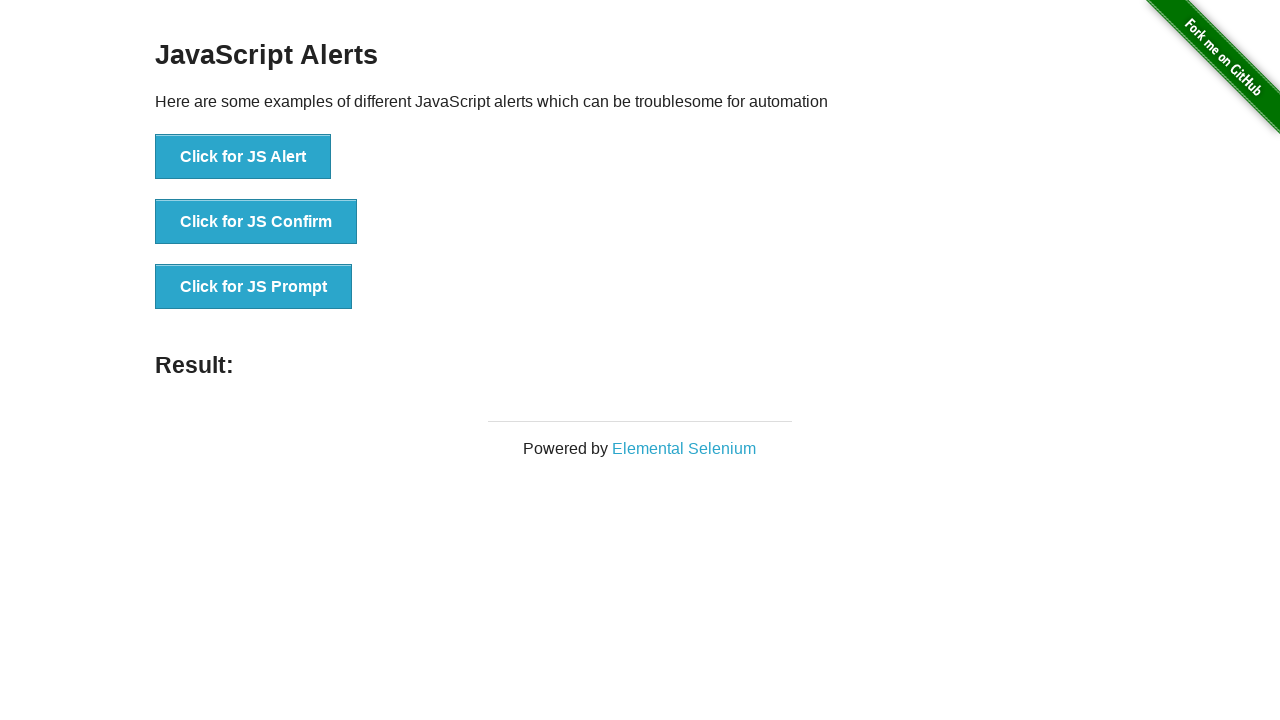

Clicked button to trigger JavaScript prompt alert at (254, 287) on xpath=//button[text()='Click for JS Prompt']
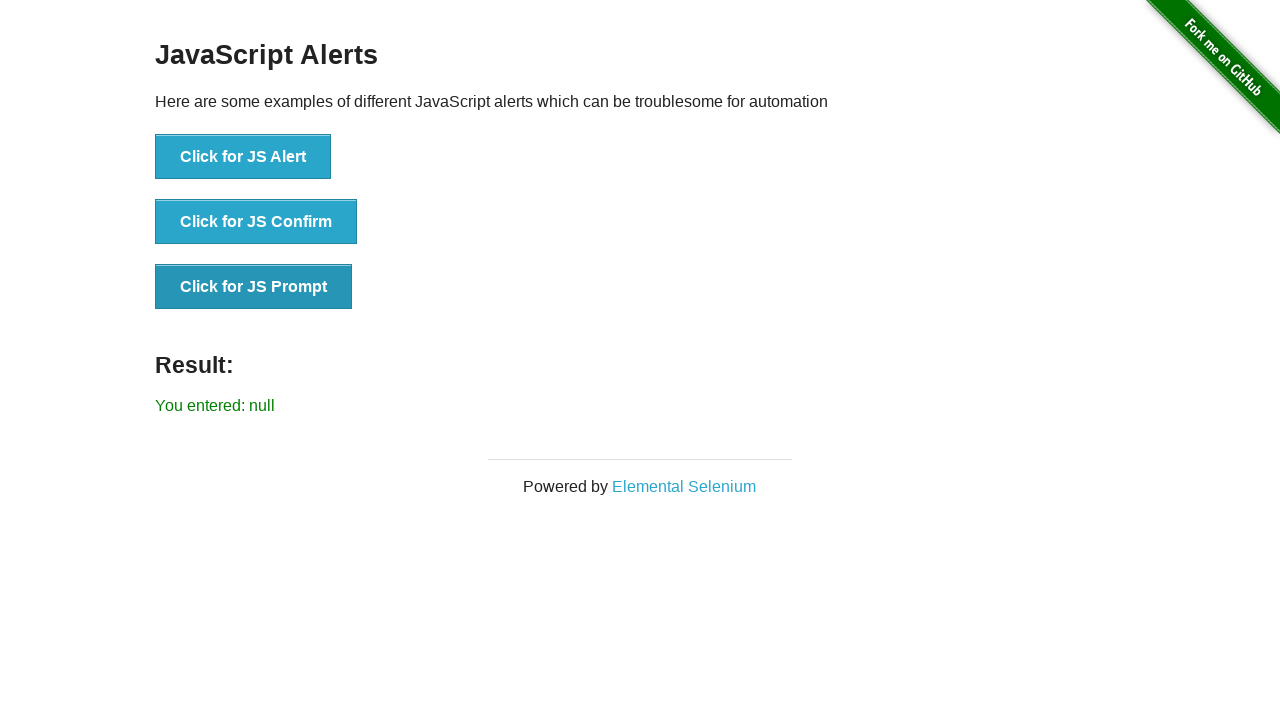

Set up dialog handler to accept prompt with text 'welcome'
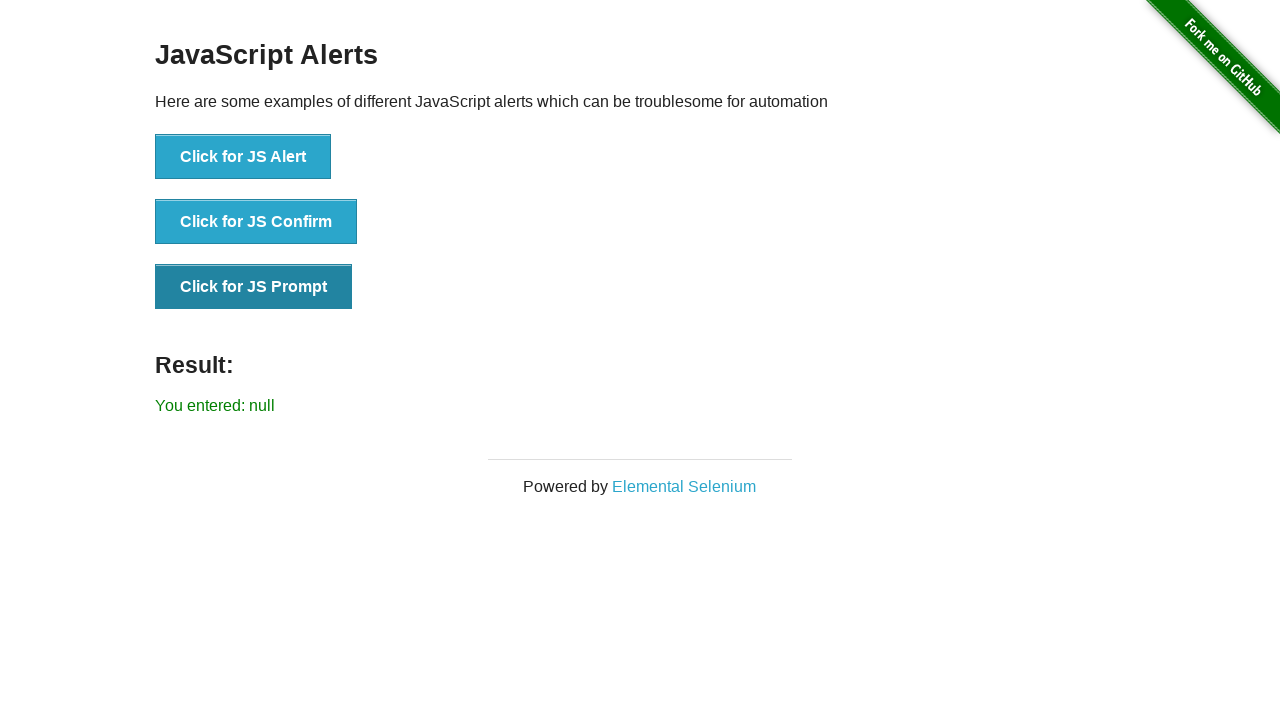

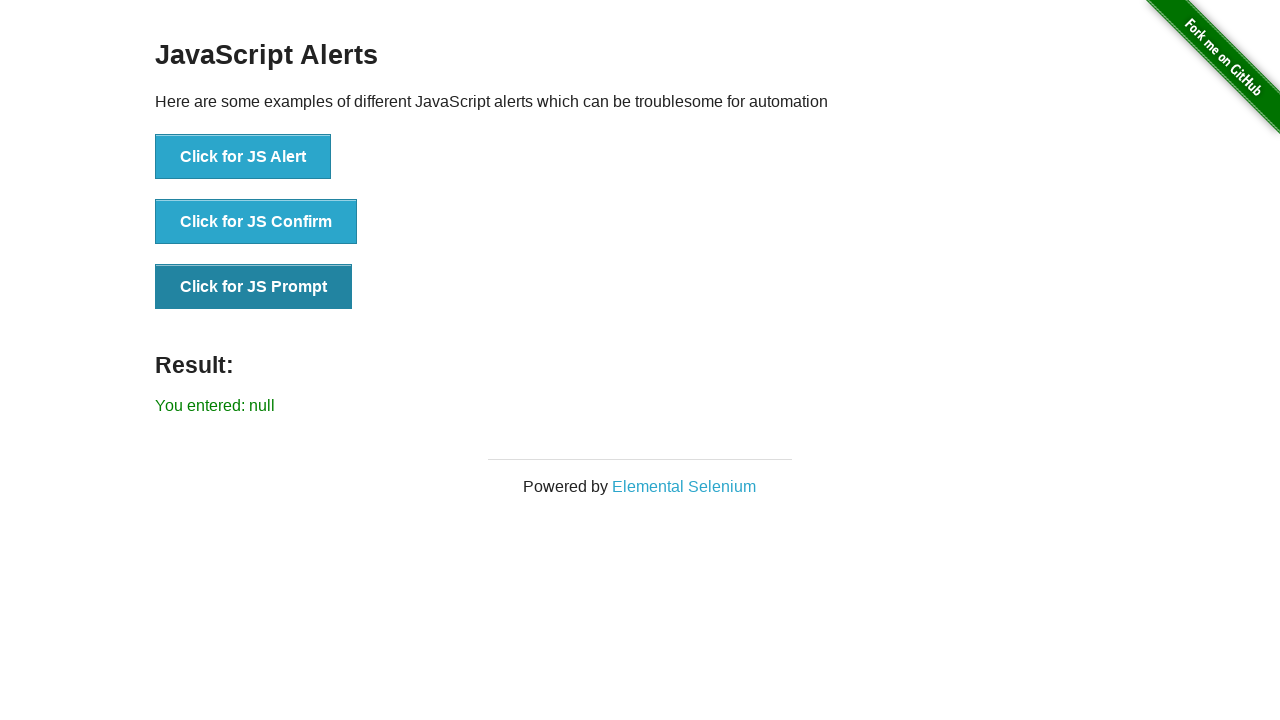